Tests the Contact Us functionality by opening the contact form, filling in name, email, and message fields, and submitting the form

Starting URL: https://crio-qkart-frontend-qa.vercel.app

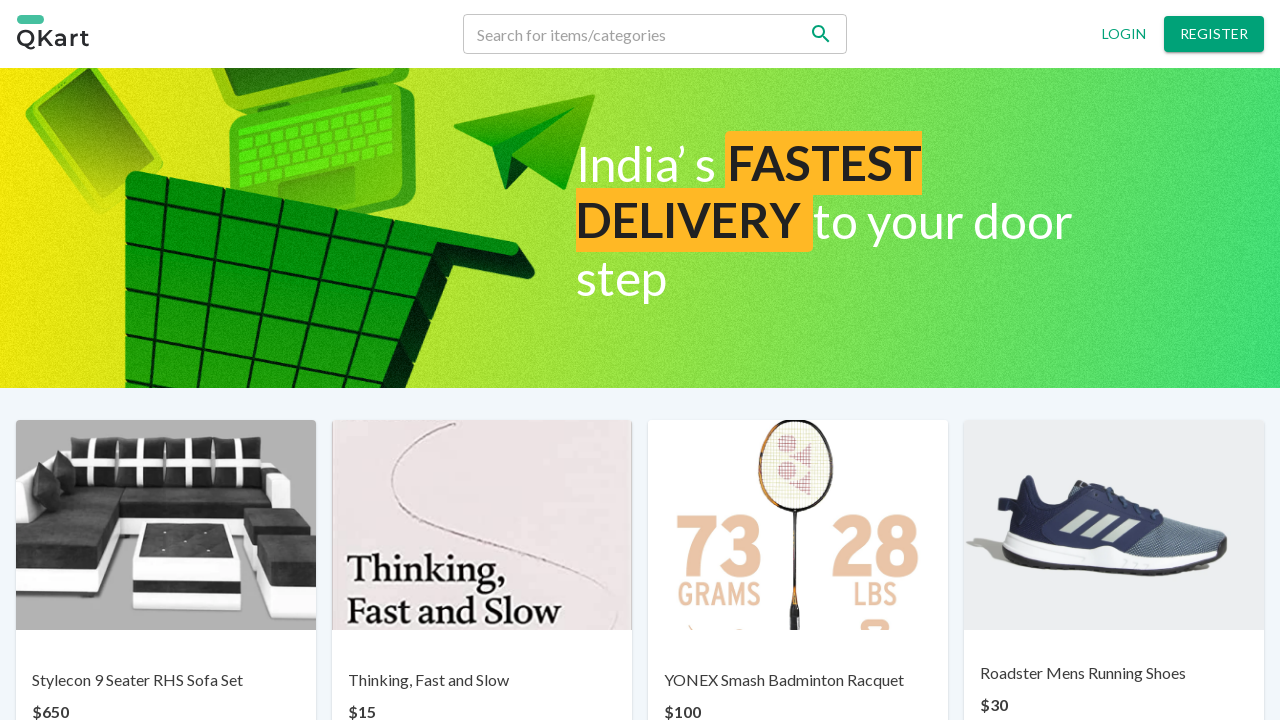

Clicked on 'Contact us' link at (670, 667) on text='Contact us'
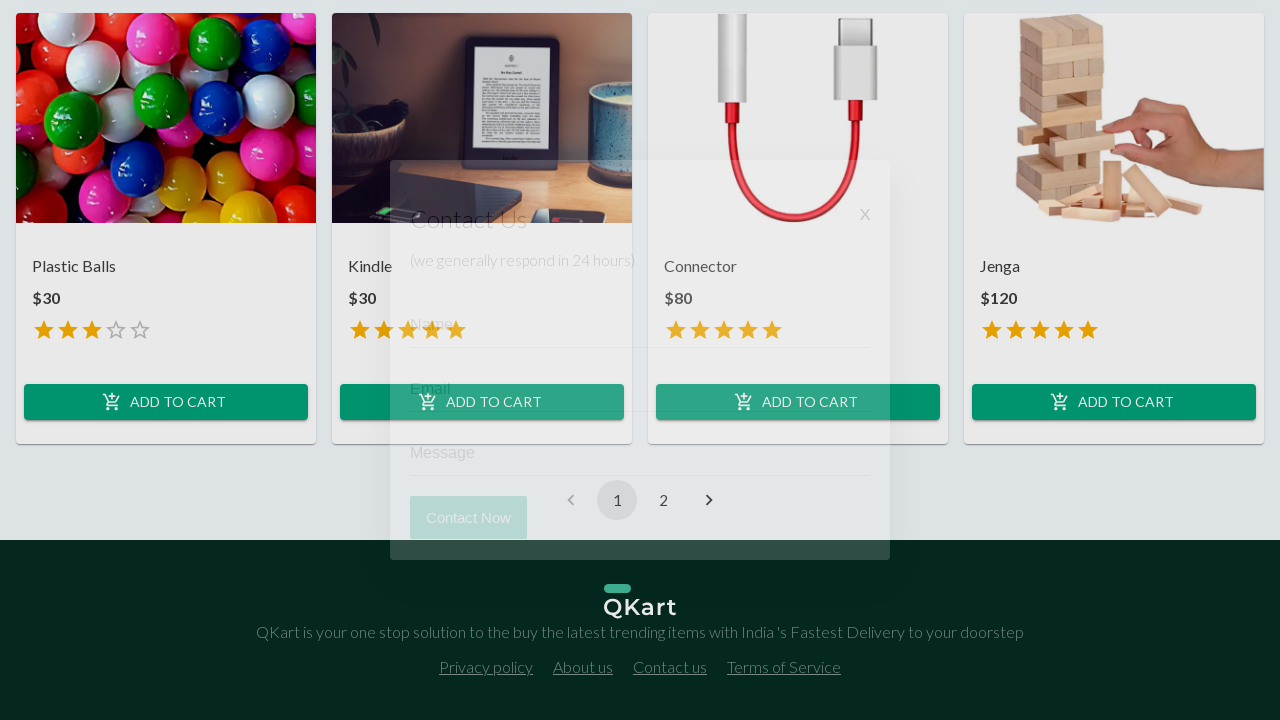

Contact Us form appeared and loaded
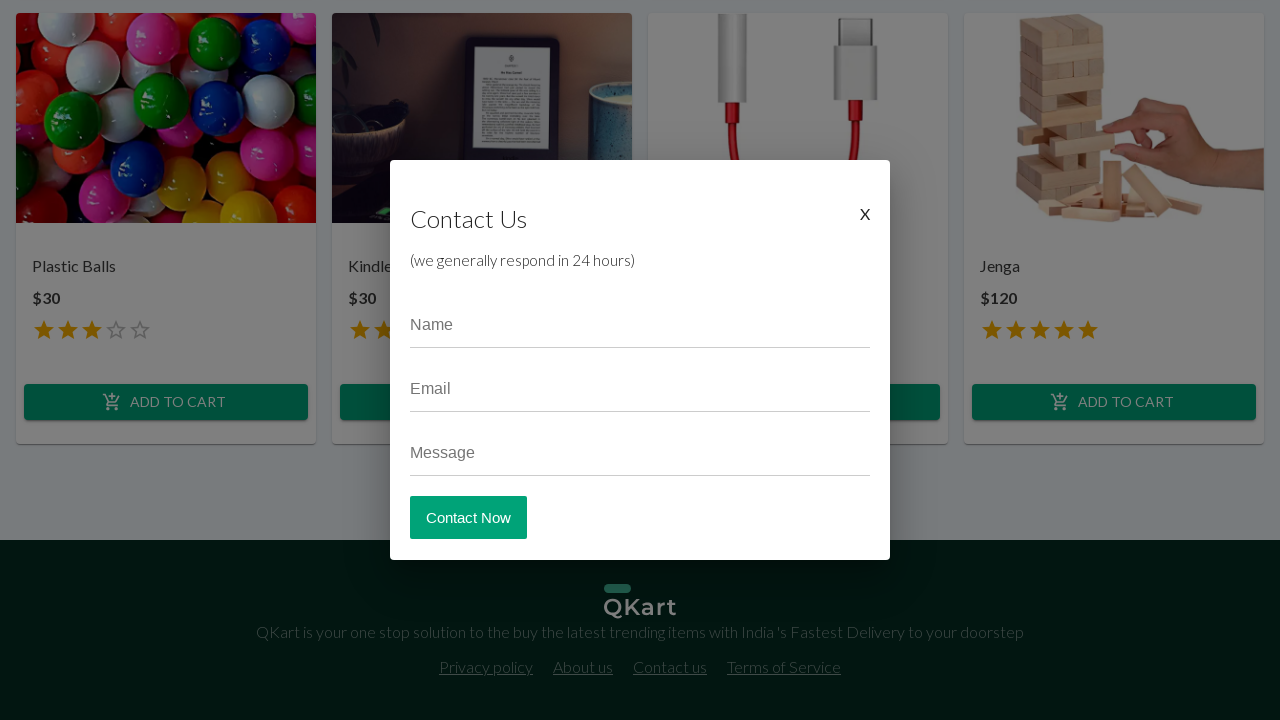

Filled in name field with 'crio user' on input[placeholder='Name']
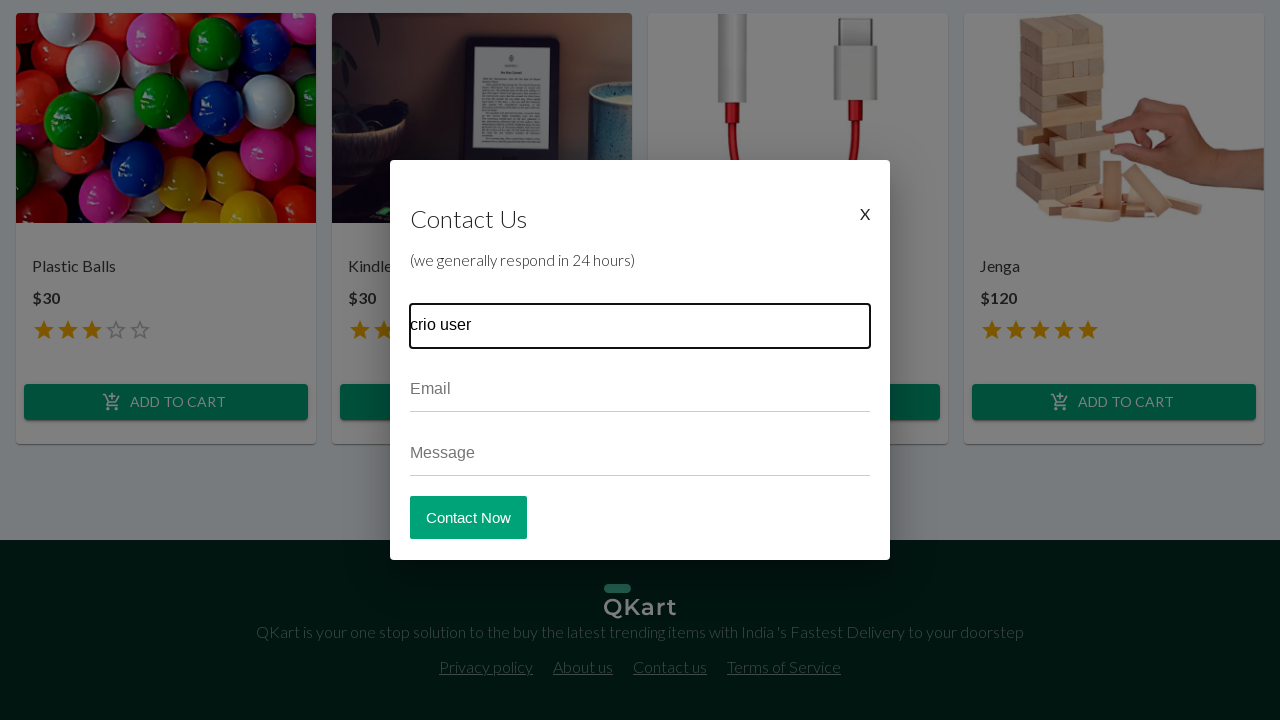

Filled in email field with 'criouser@gmail.com' on input[placeholder='Email']
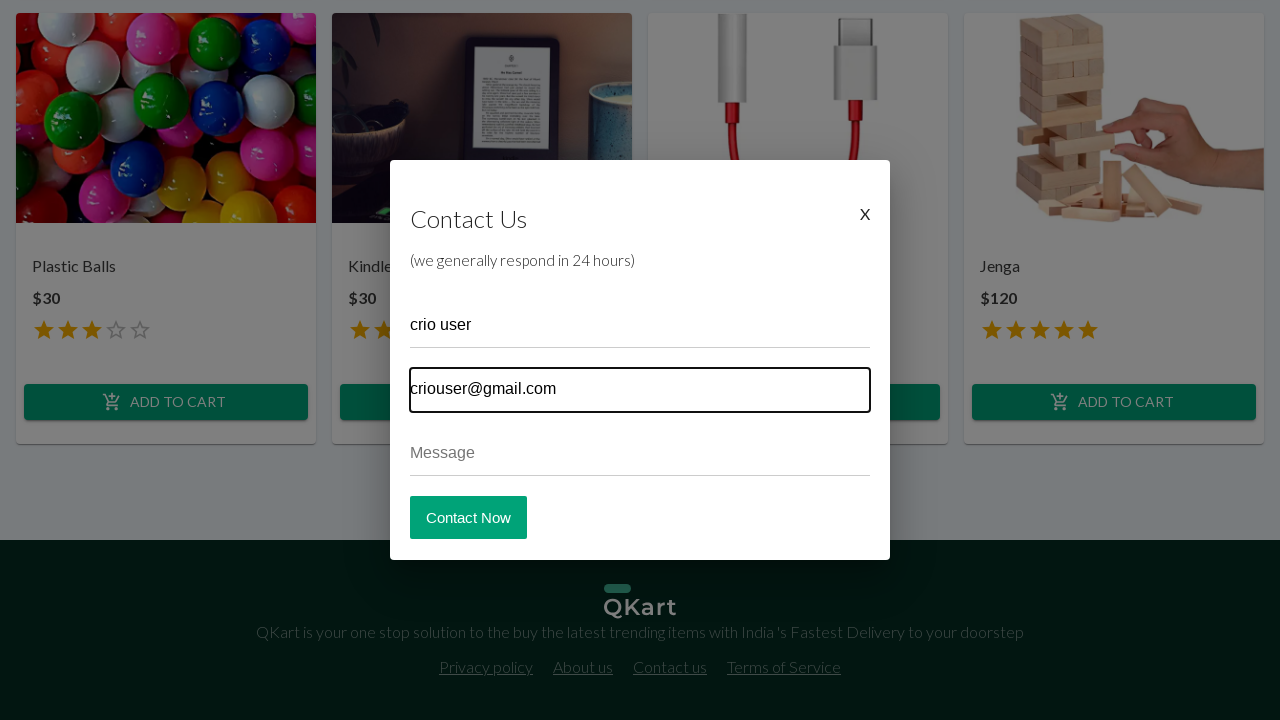

Filled in message field with 'Testing the contact us page' on input[placeholder='Message']
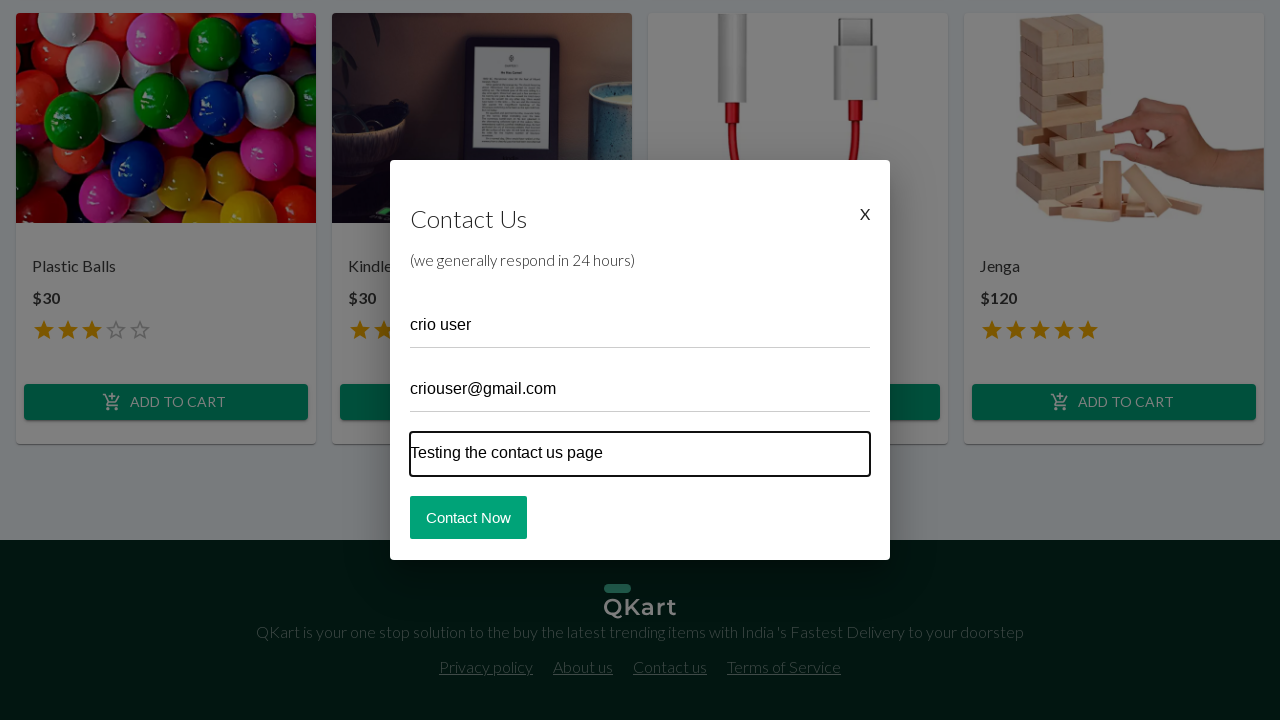

Clicked the submit button to send contact form at (468, 517) on div.col-md-12 button
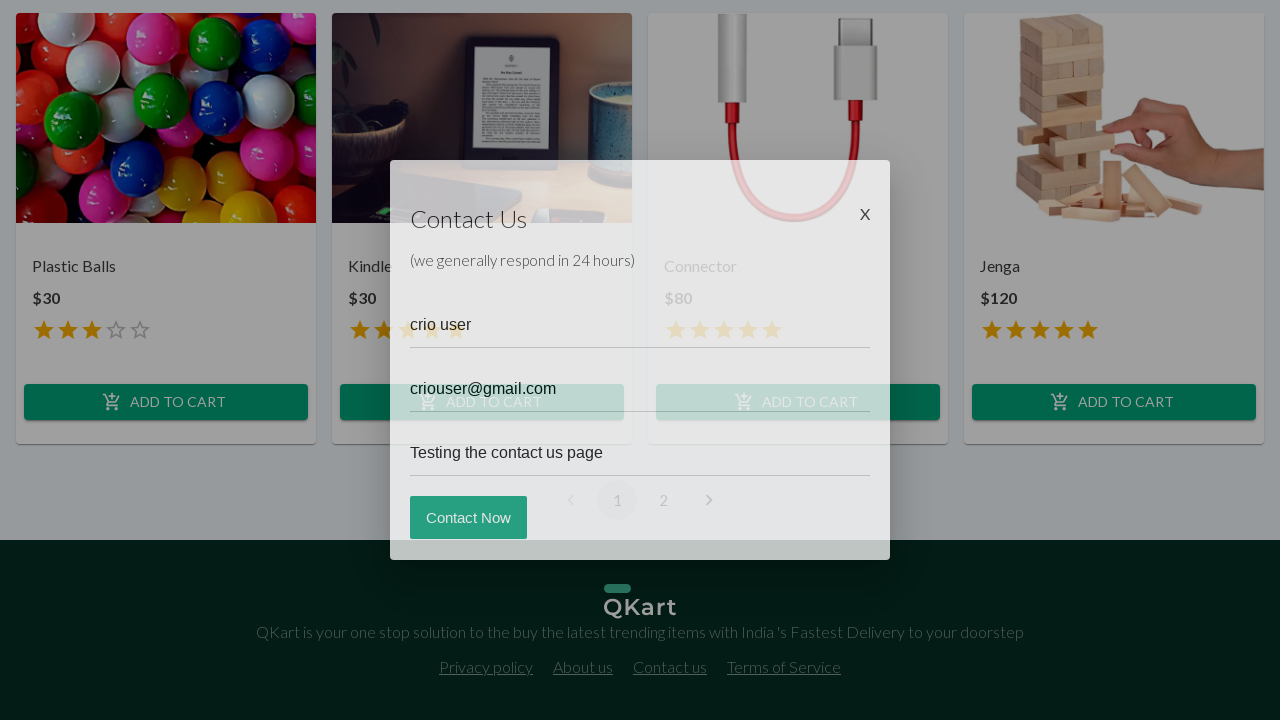

Contact form submitted successfully, submit button became hidden
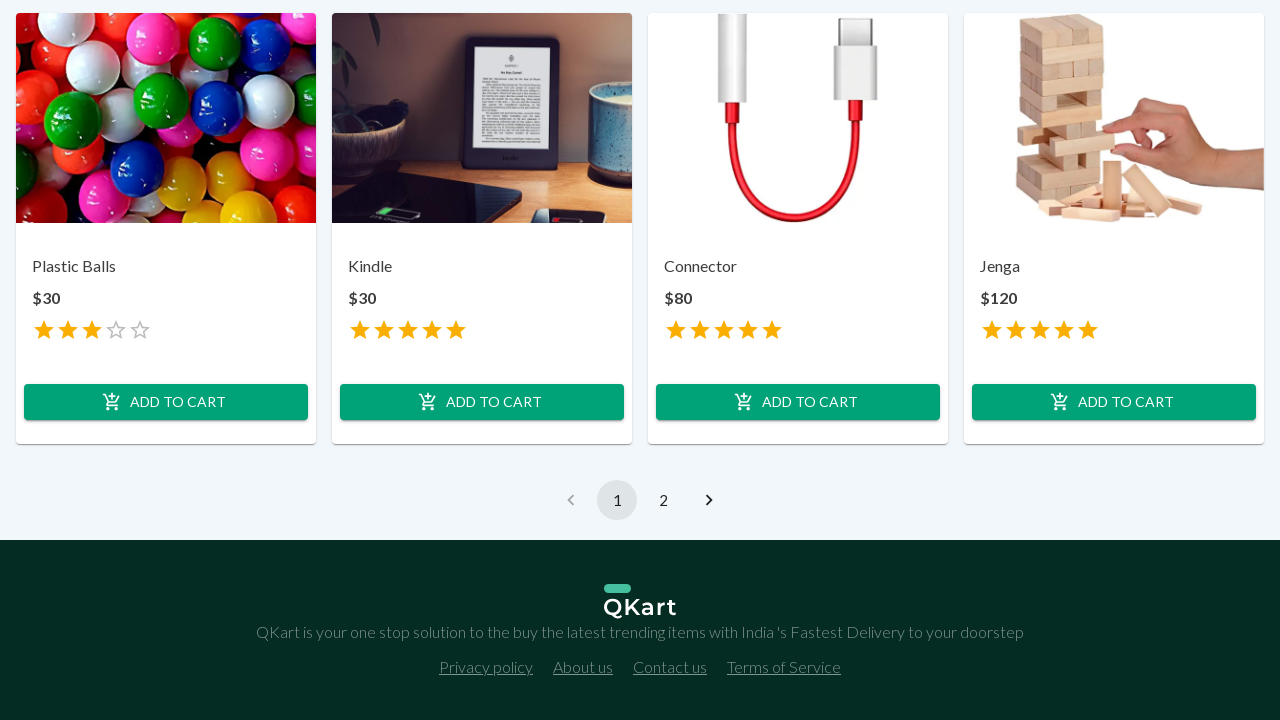

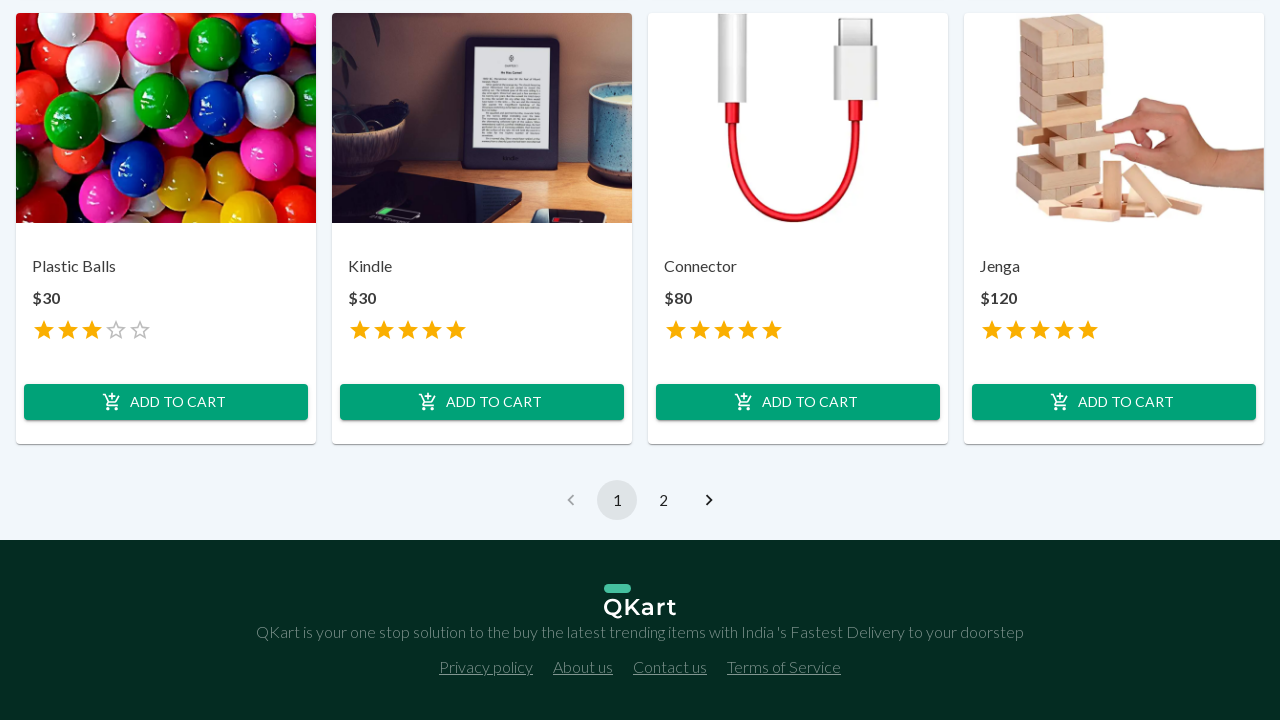